Tests adding a laptop product to the shopping cart by navigating to the Laptops category, clicking the first laptop, adding it to cart, and verifying the success alert message.

Starting URL: https://www.demoblaze.com

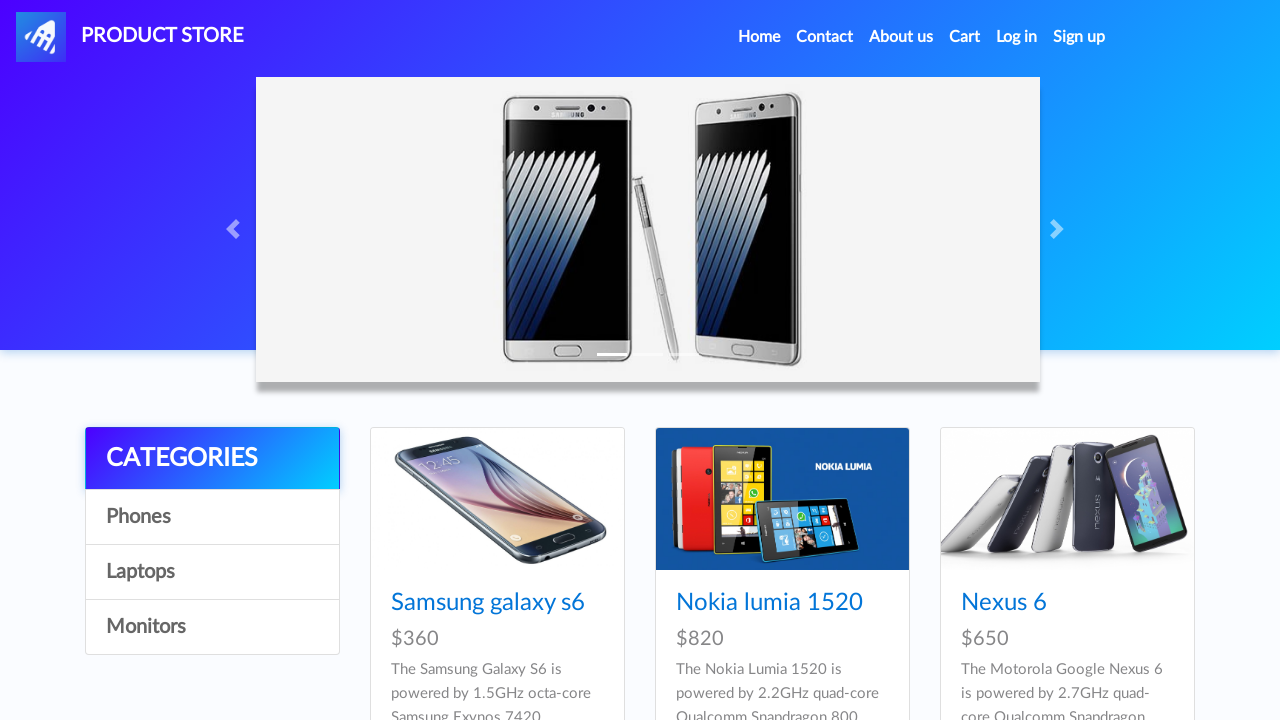

Clicked on Laptops category at (212, 572) on a:has-text('Laptops')
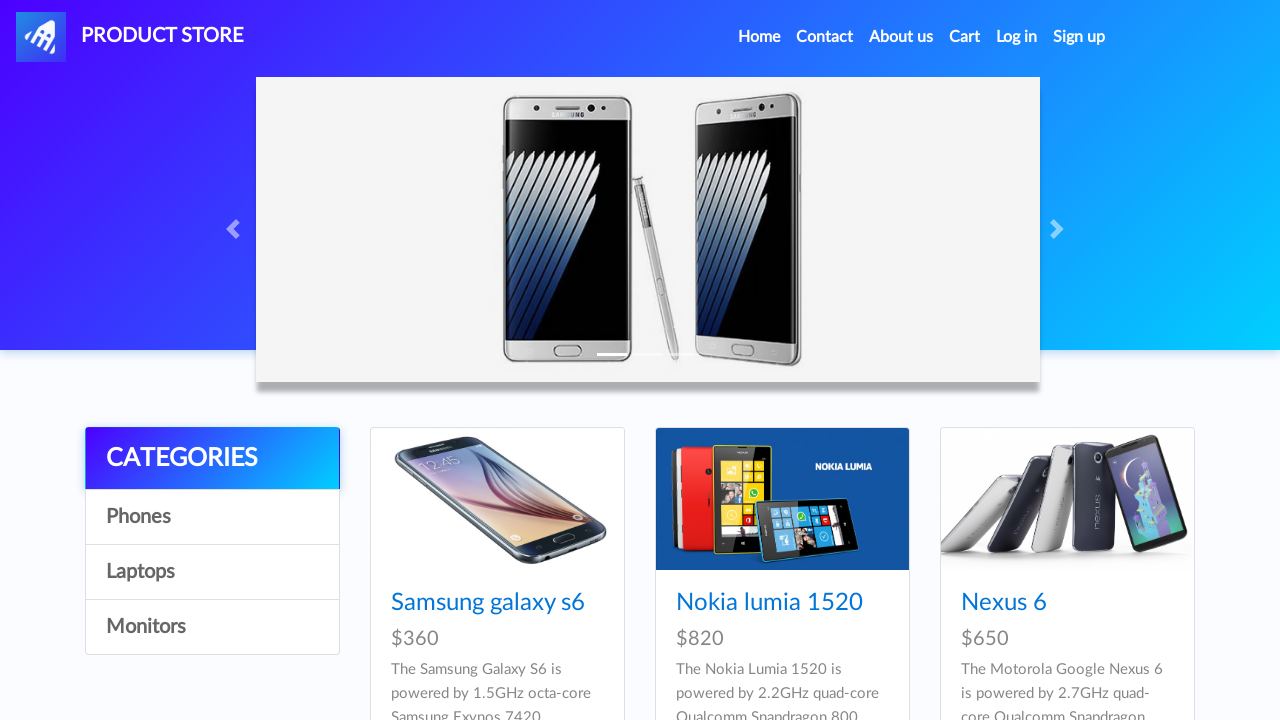

Waited for laptop products to load
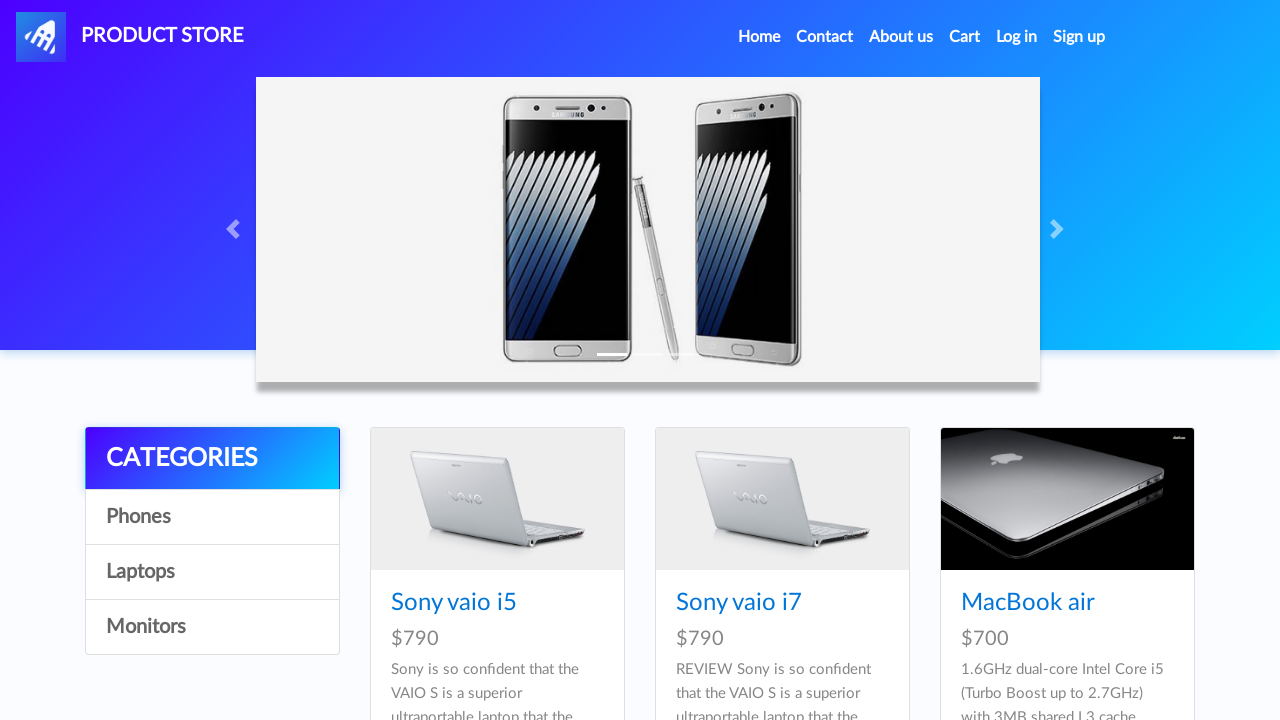

Clicked on the first laptop product at (497, 603) on .card-title >> nth=0
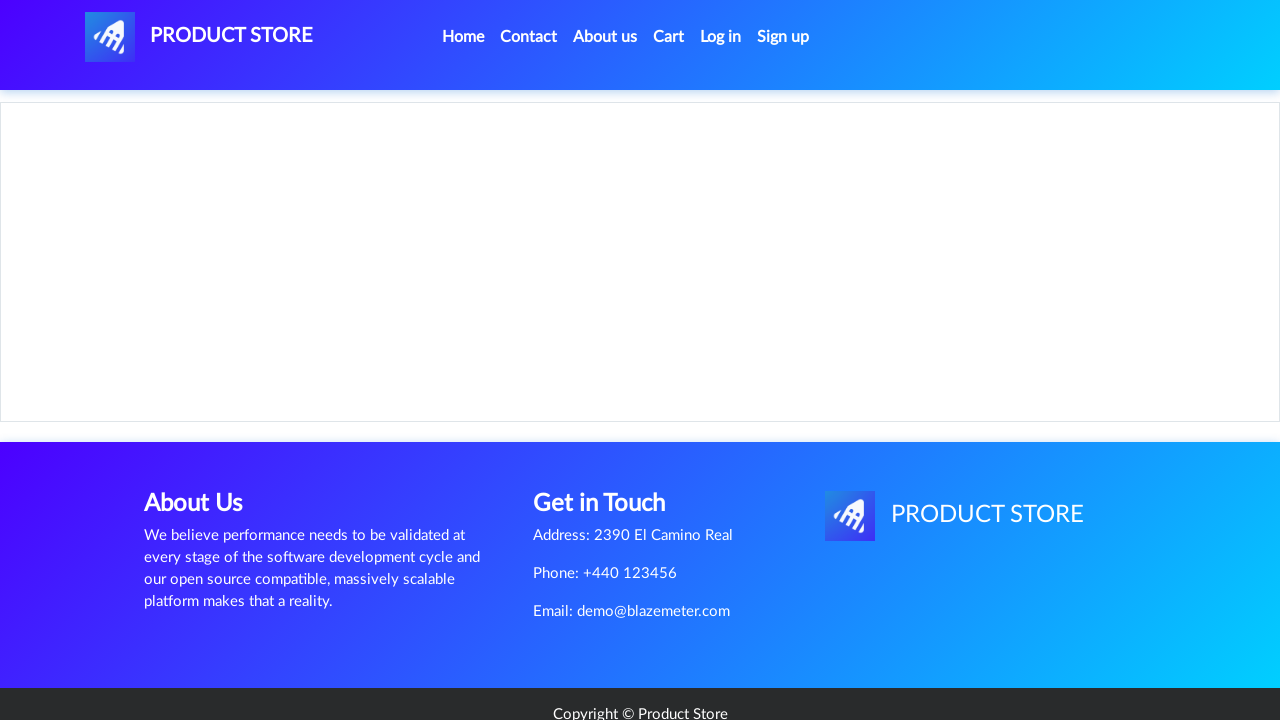

Waited for product detail page to load
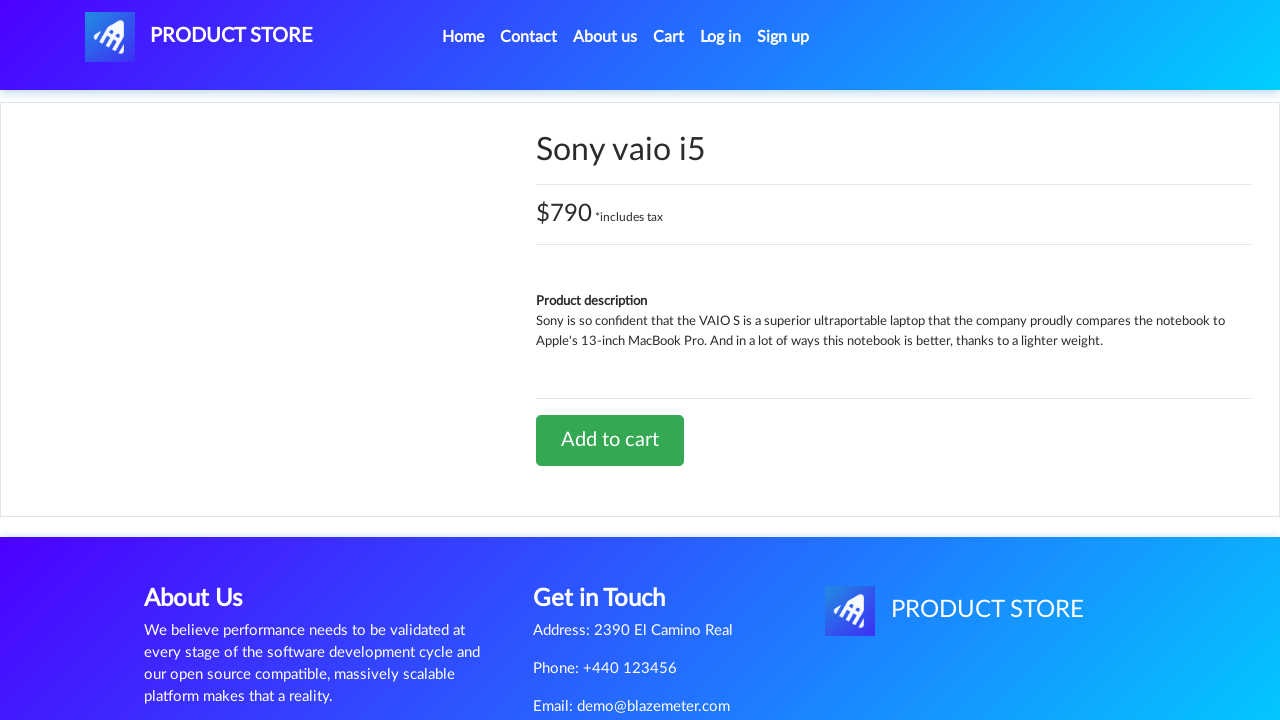

Retrieved product model: Sony vaio i5
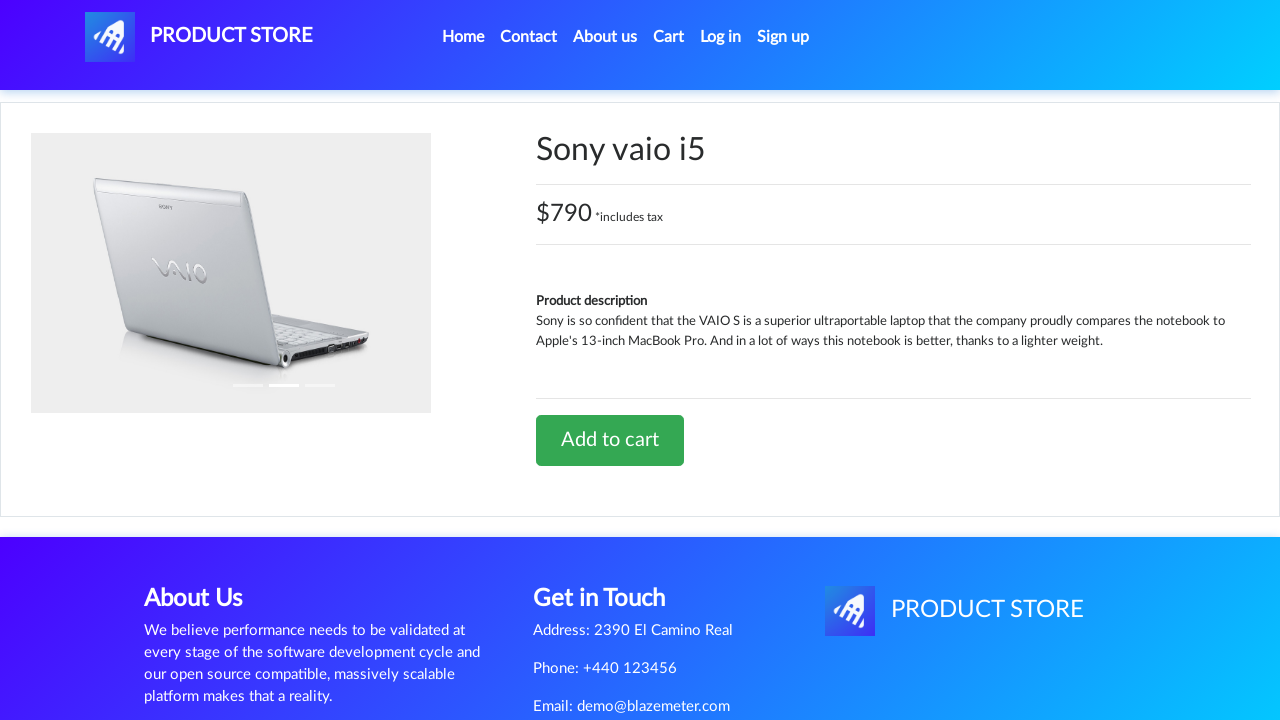

Retrieved product price: $790 *includes tax
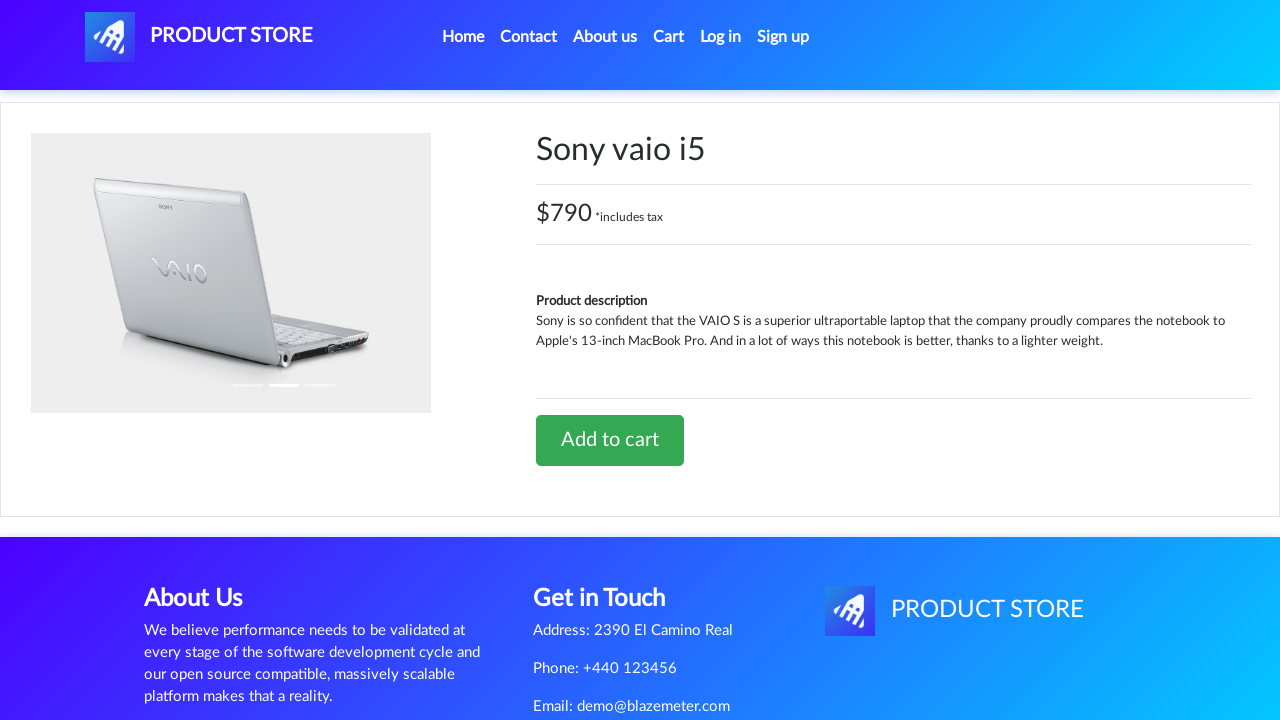

Set up dialog handler to accept alerts
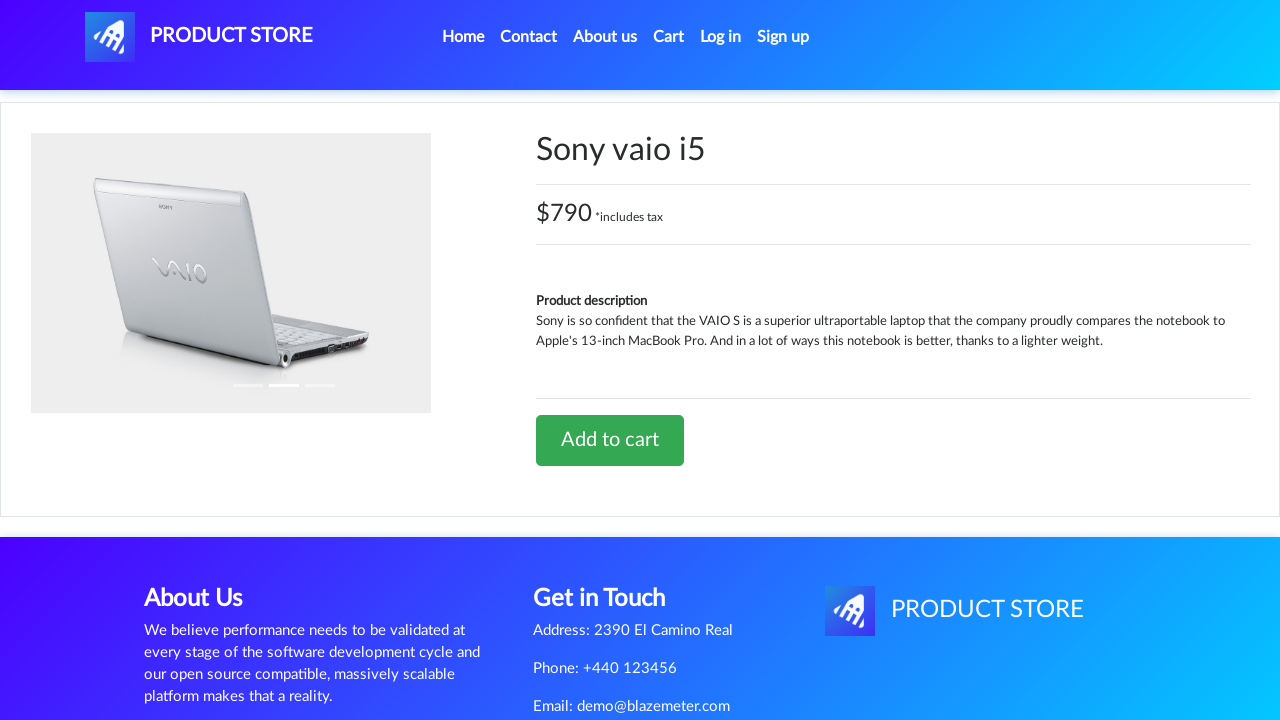

Clicked 'Add to cart' button at (610, 440) on a:has-text('Add to cart')
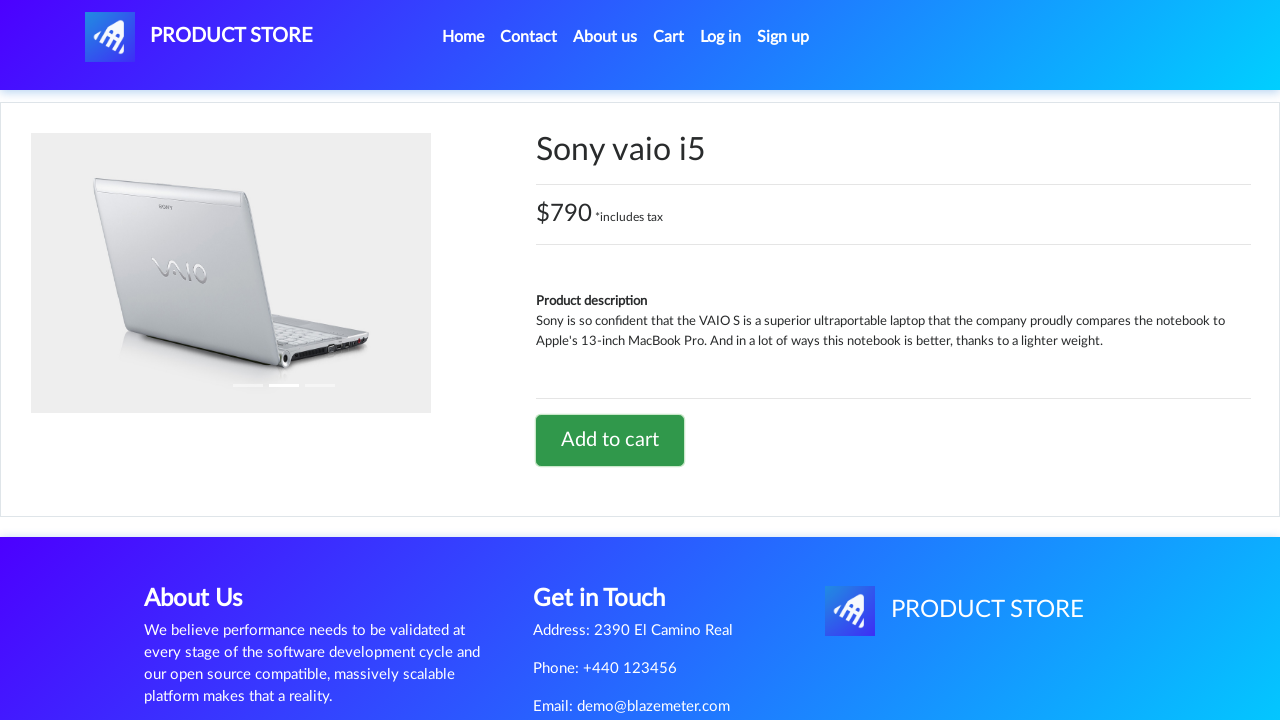

Waited for alert dialog to be processed
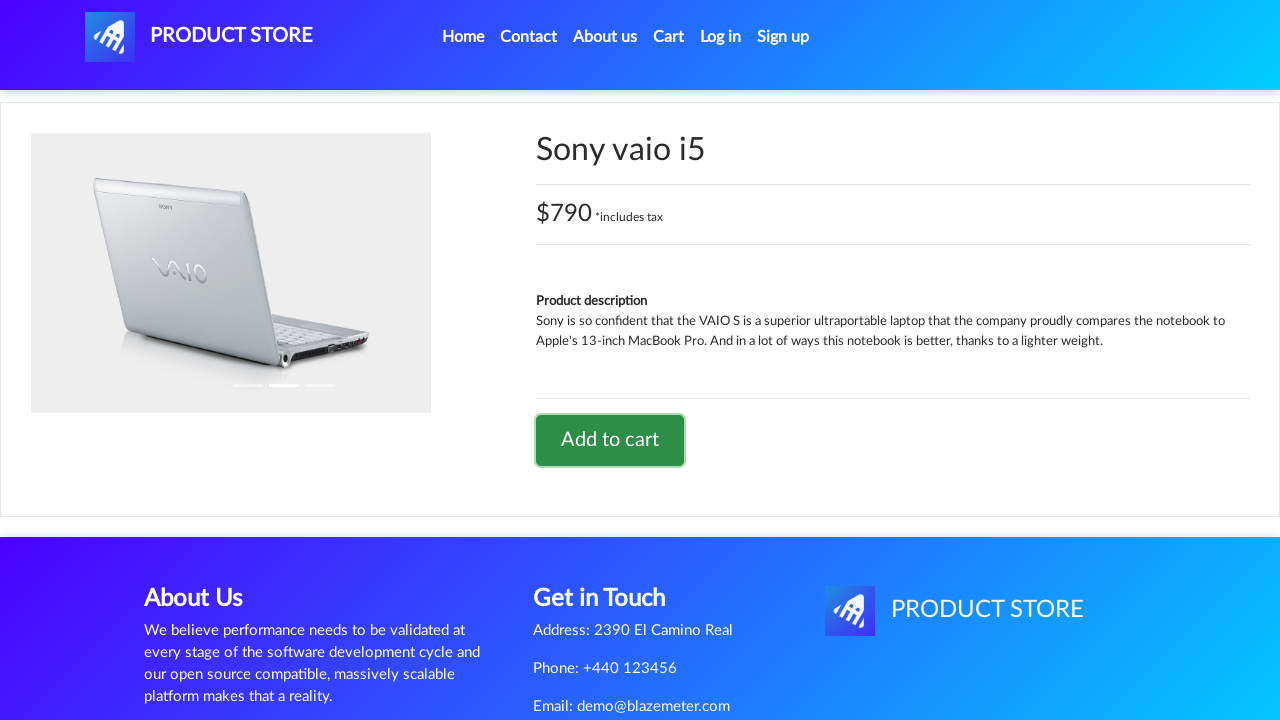

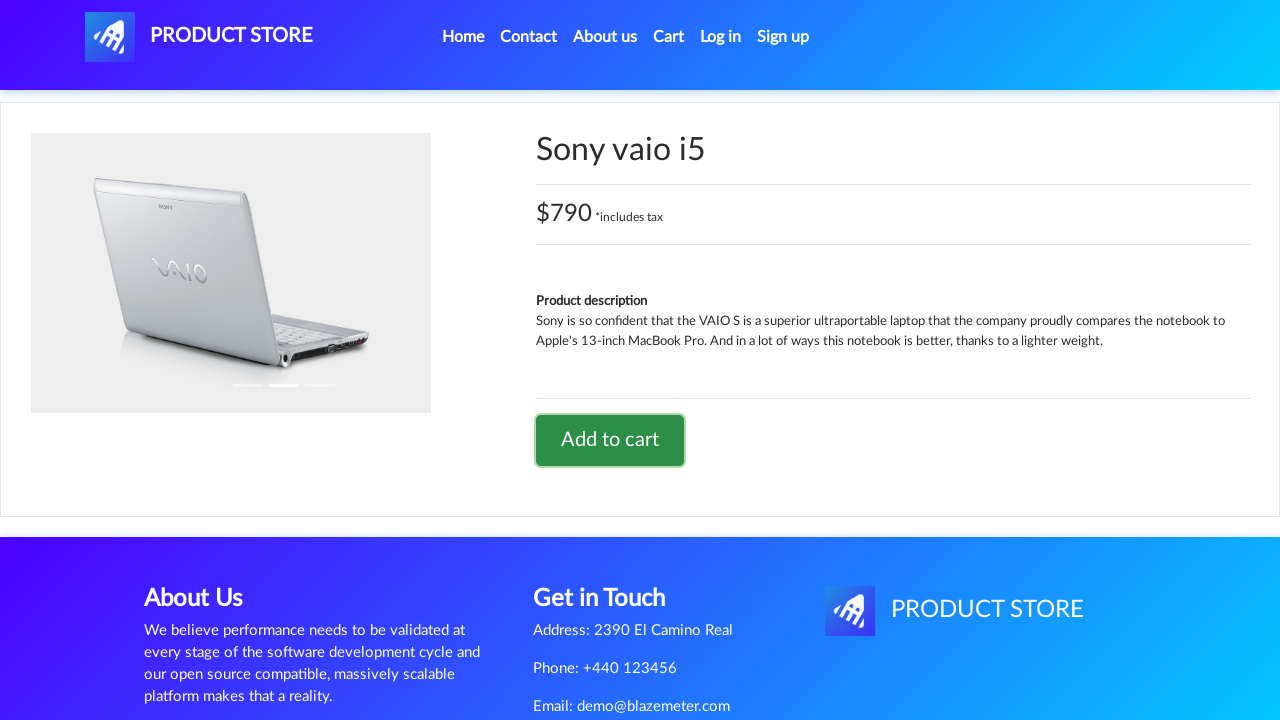